Tests browser window handling by clicking a Twitter link that opens a new window, switching to the child window, closing it, and then switching back to the parent window.

Starting URL: https://opensource-demo.orangehrmlive.com/web/index.php/auth/login

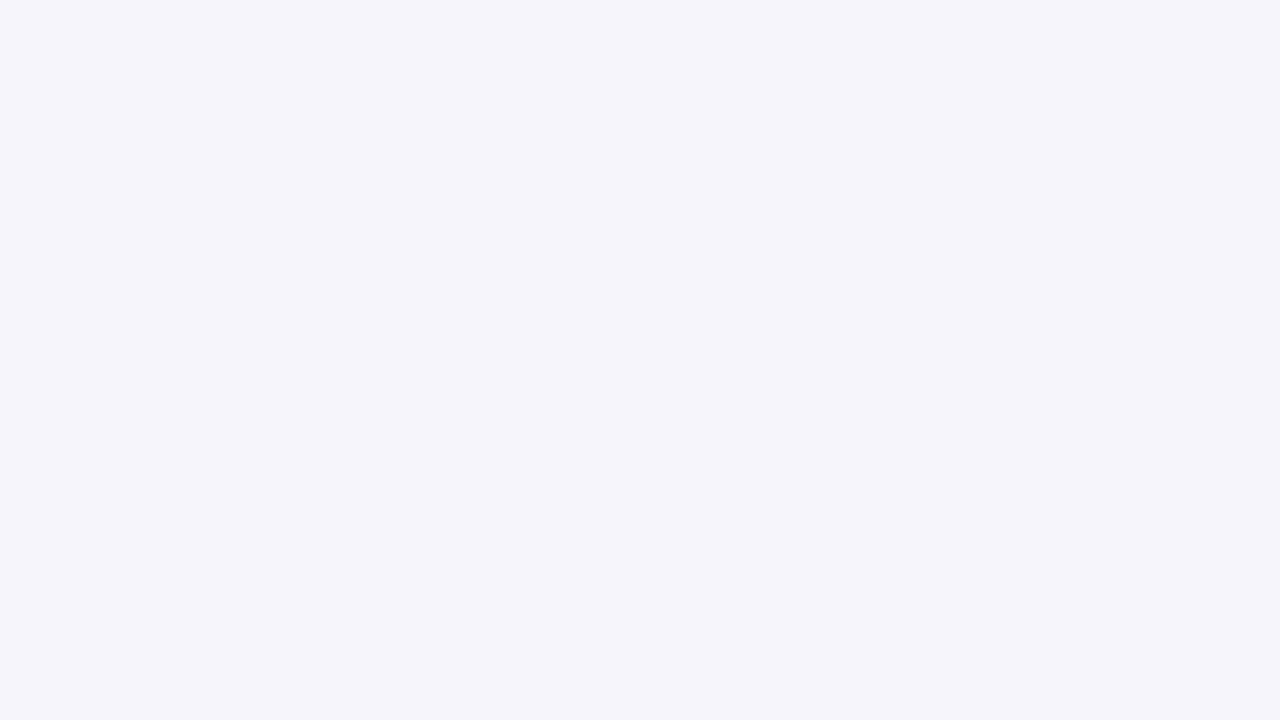

Waited for page to load with networkidle state
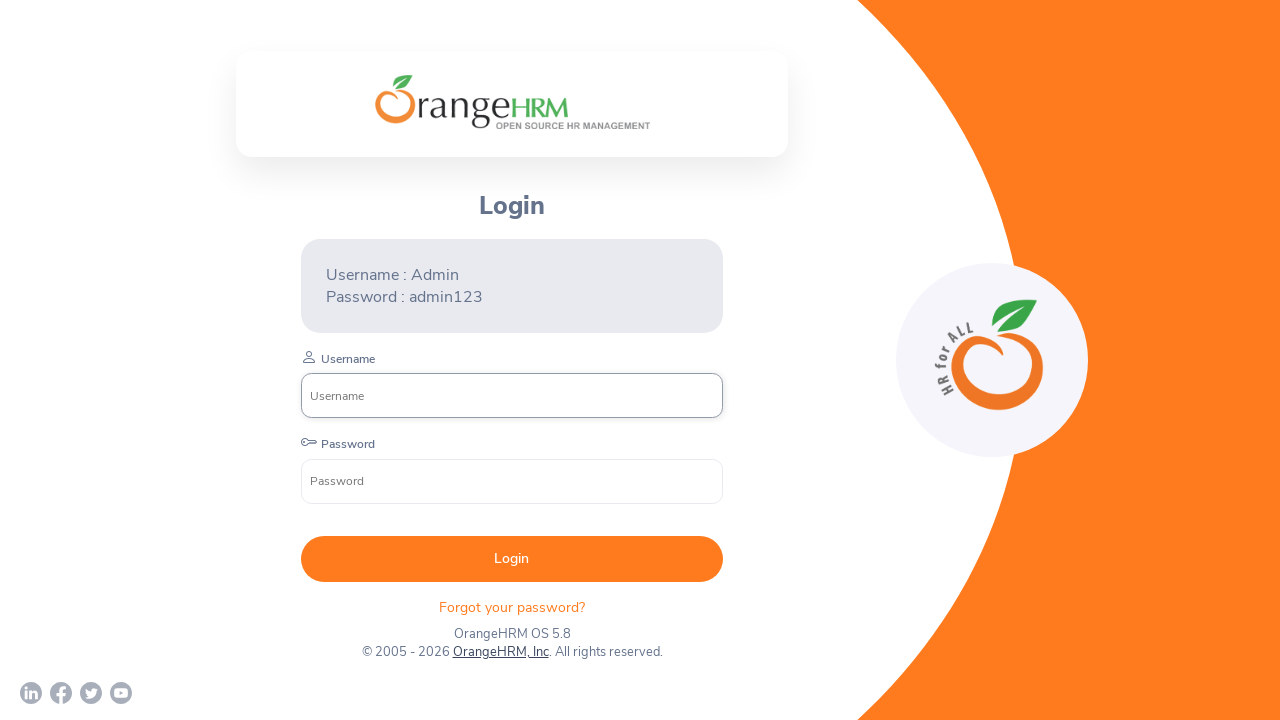

Clicked Twitter link which opened a new window at (91, 693) on a[href*='twitter']
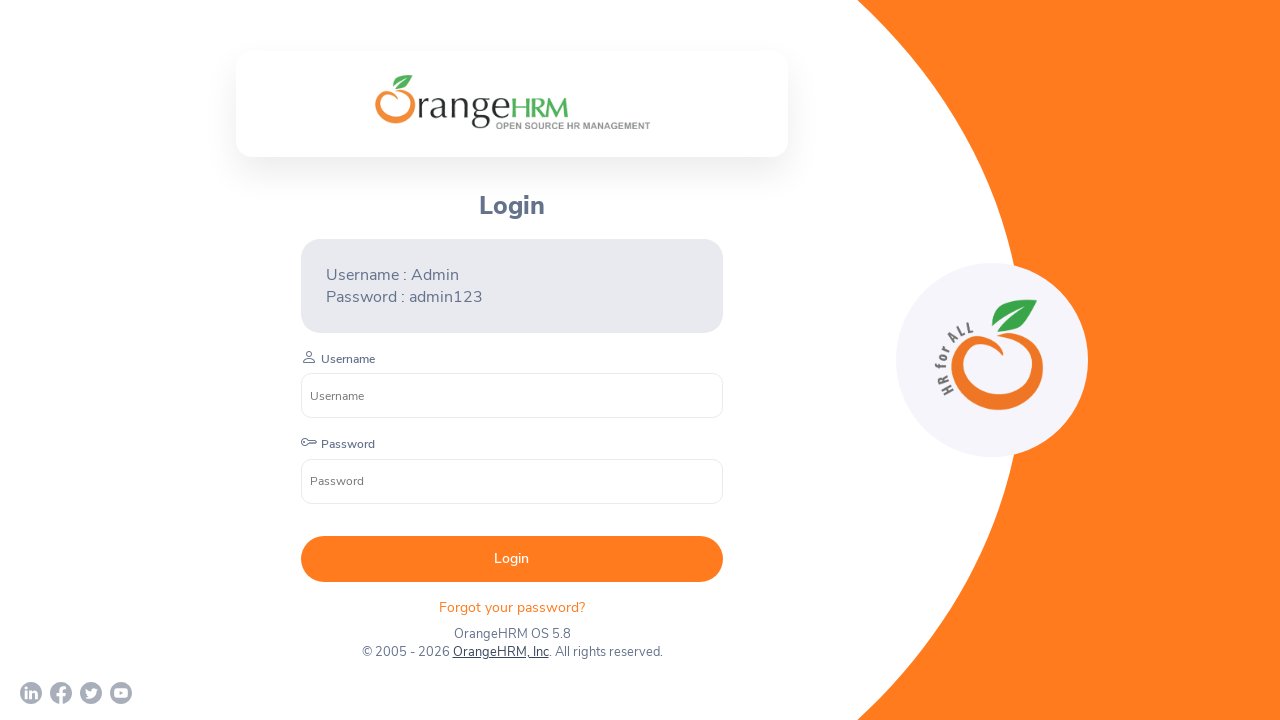

Retrieved new child window/page object
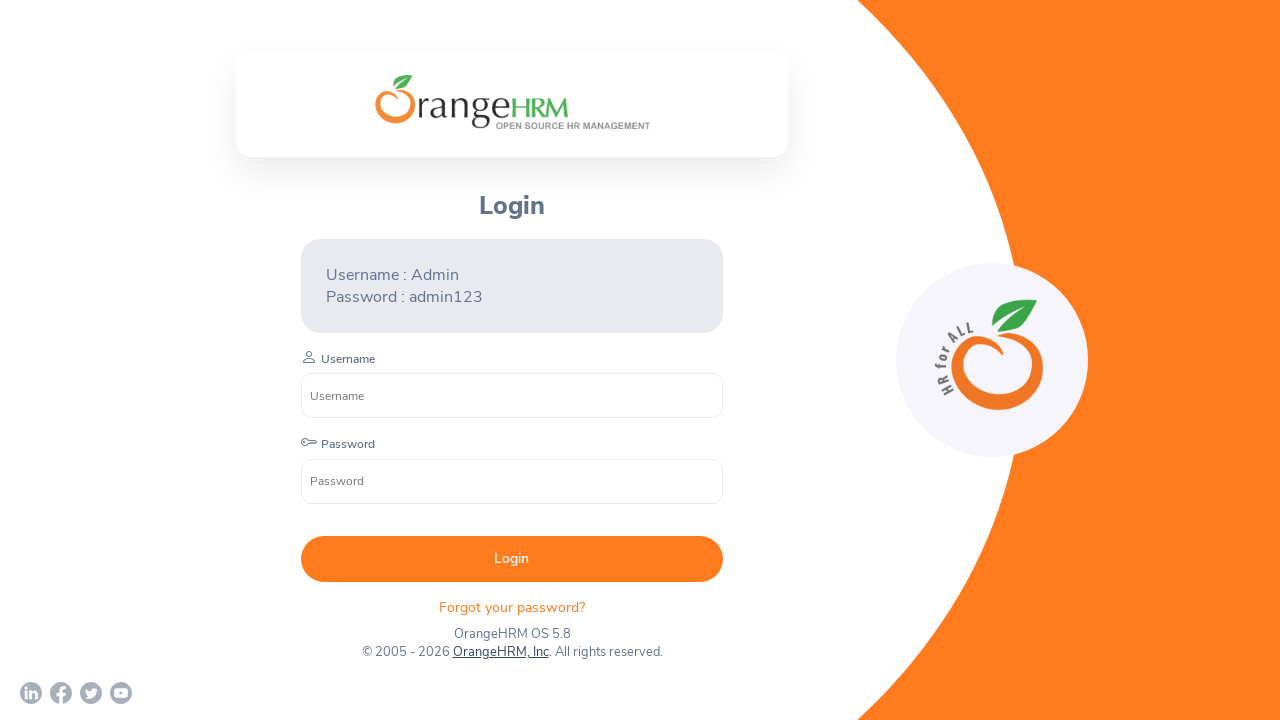

Waited for child page to load with domcontentloaded state
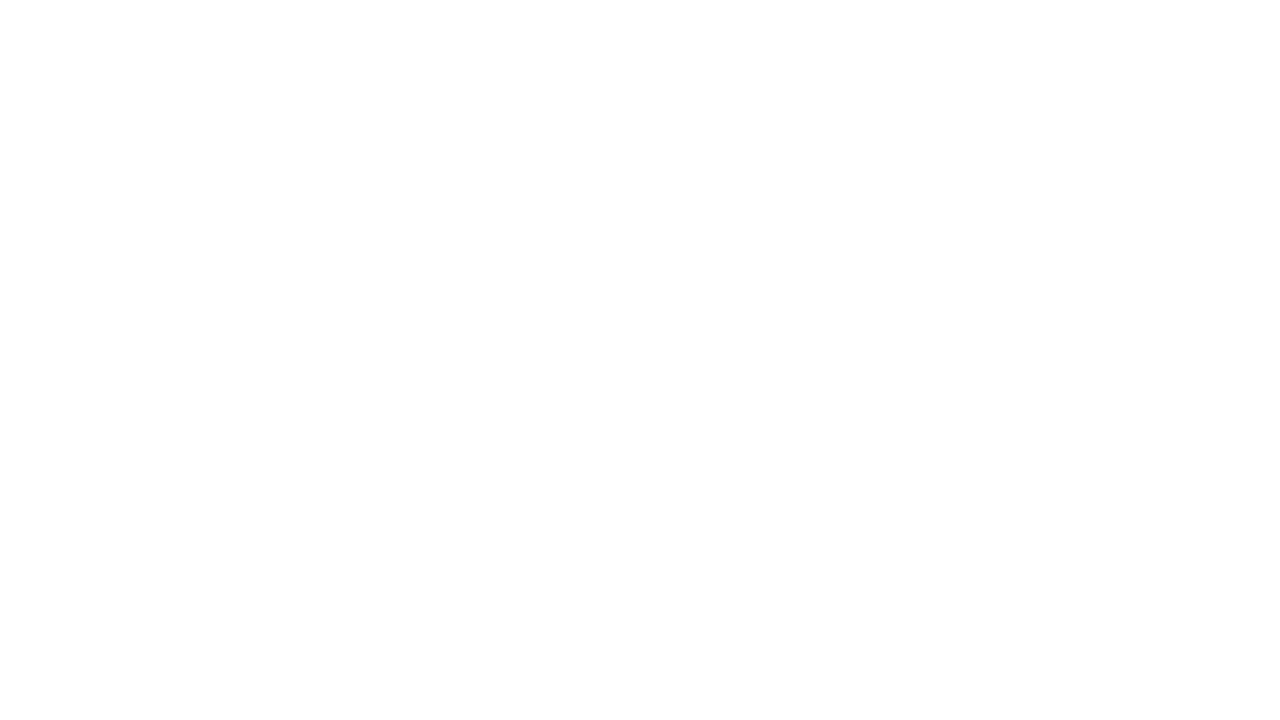

Verified child window URL: chrome-error://chromewebdata/
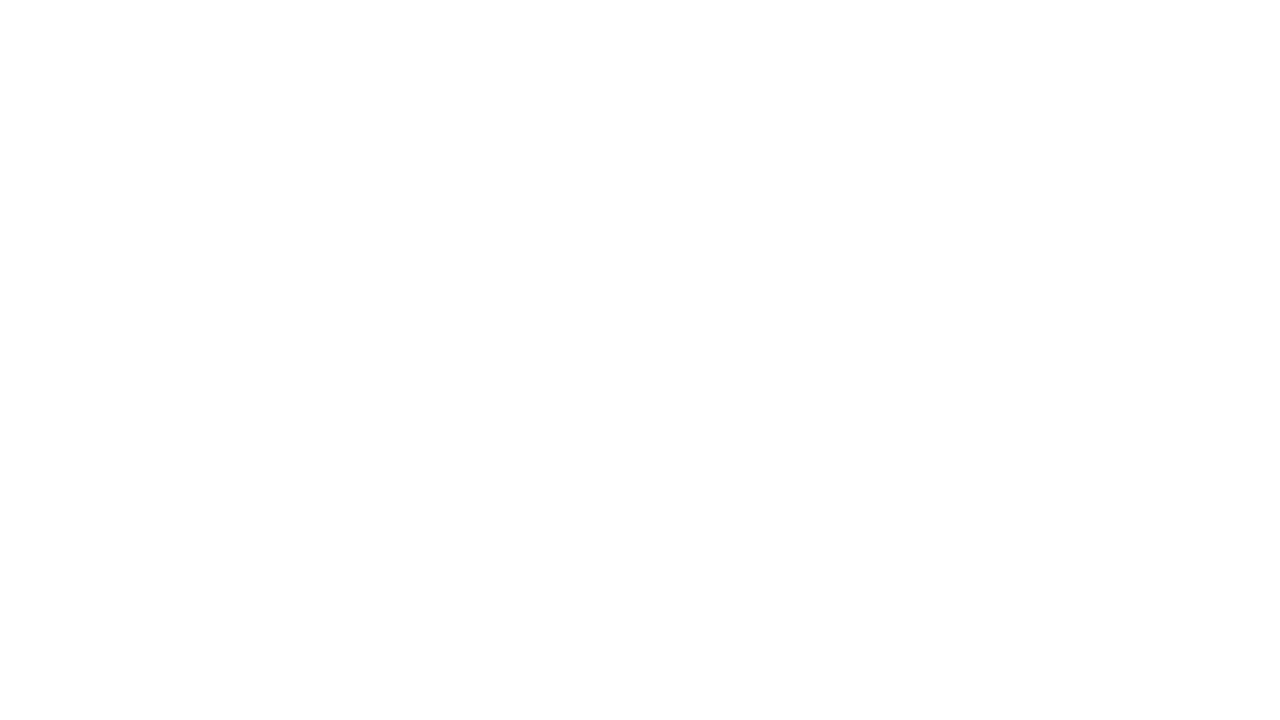

Closed child window
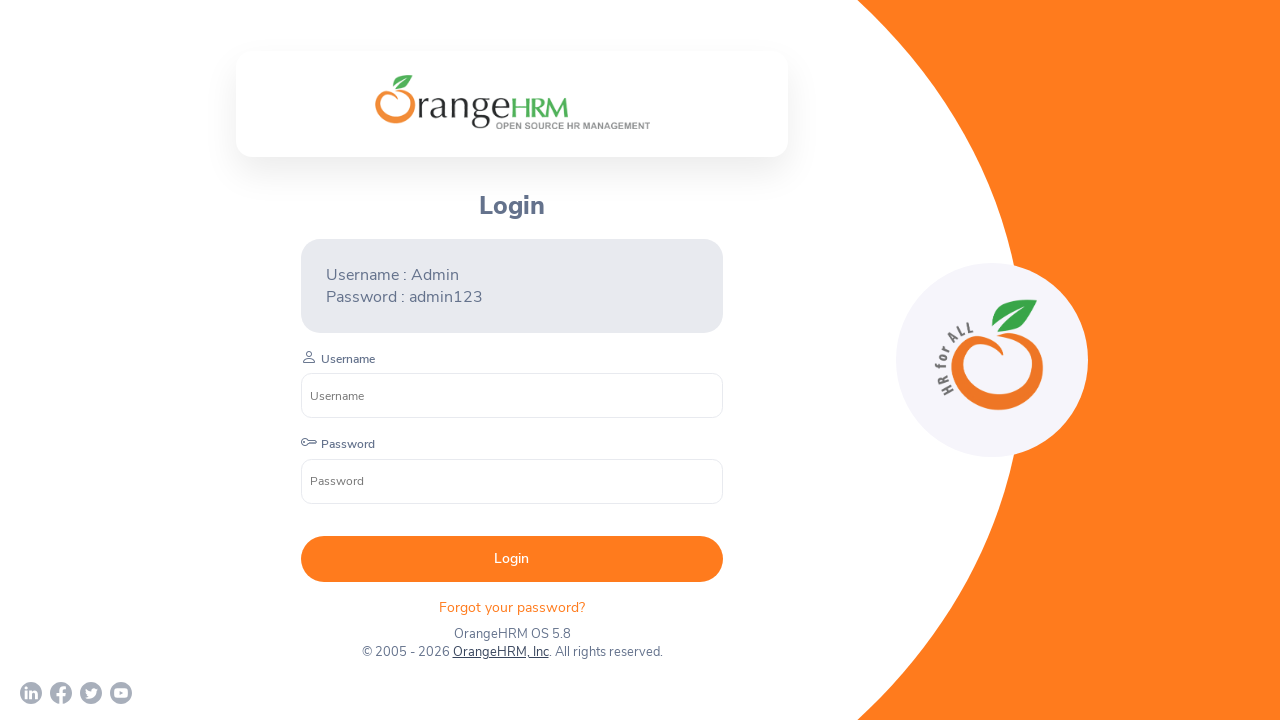

Verified parent window URL: https://opensource-demo.orangehrmlive.com/web/index.php/auth/login
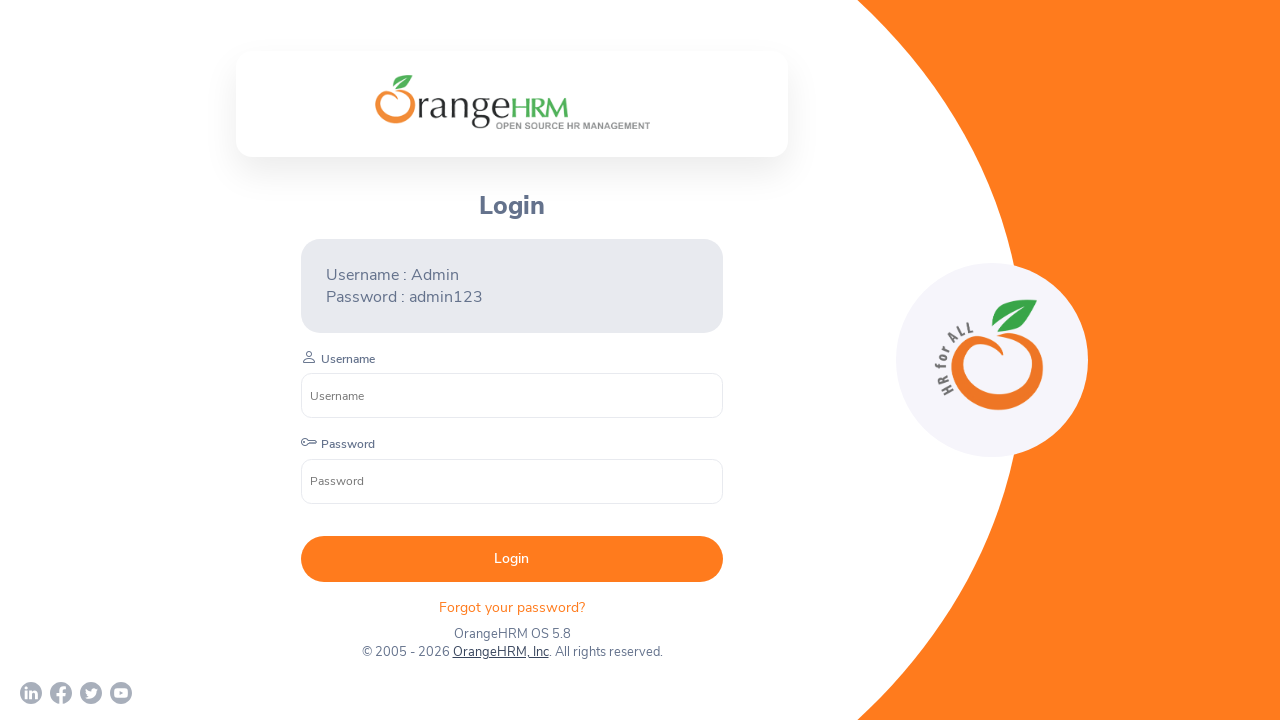

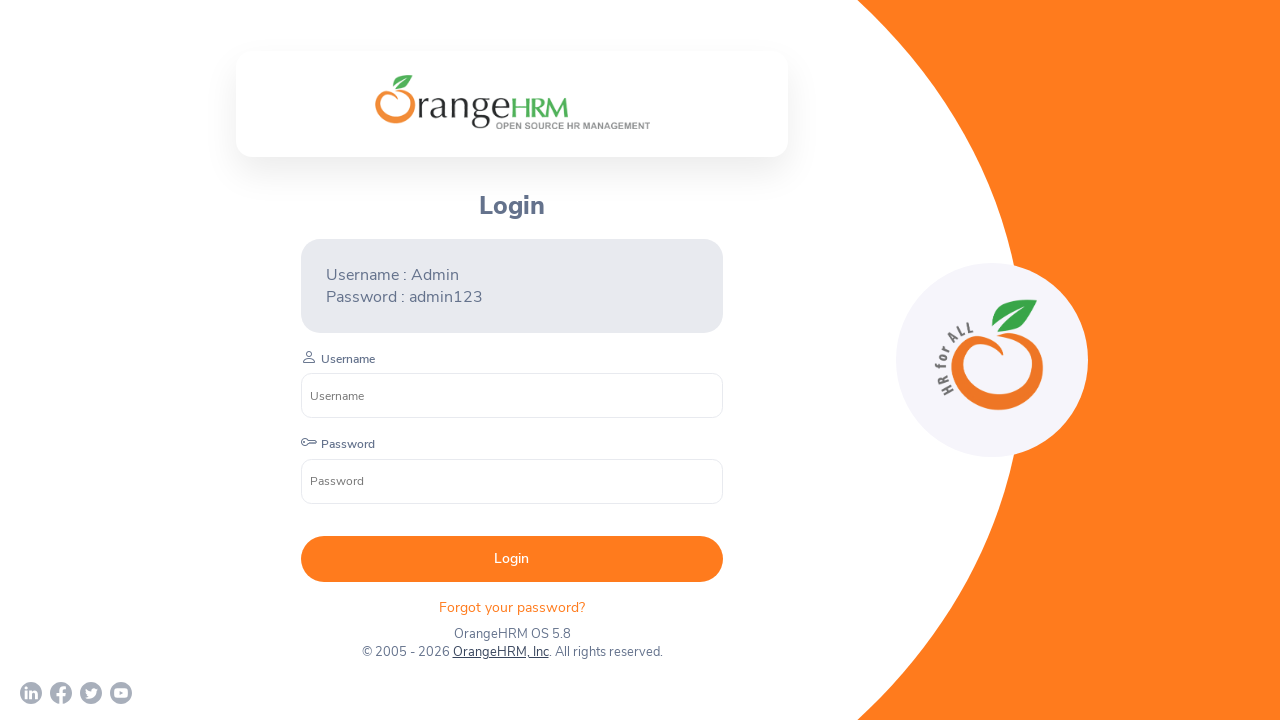